Navigates to a smartphone listing page, waits for products to load, clicks the "load more" button to load additional products, and waits for the new content to appear.

Starting URL: https://onoff.ee/et/62-nutitelefonid

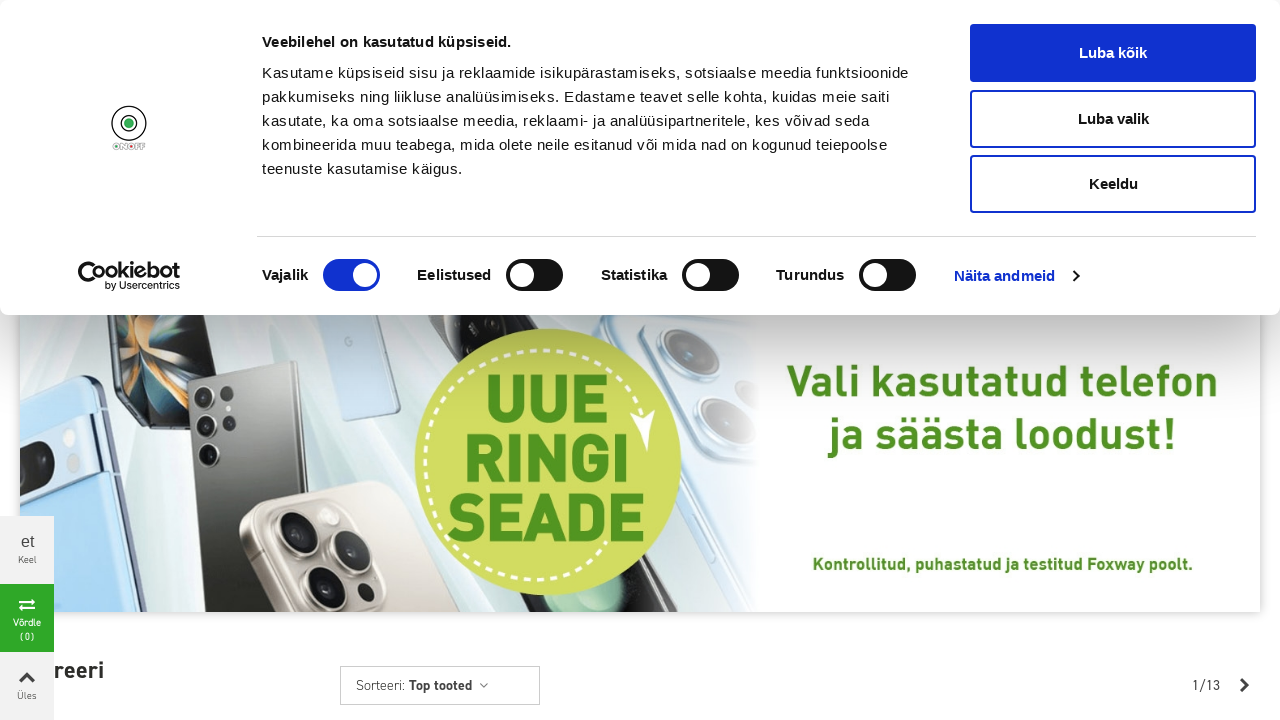

Waited for product listings to load (h3 elements)
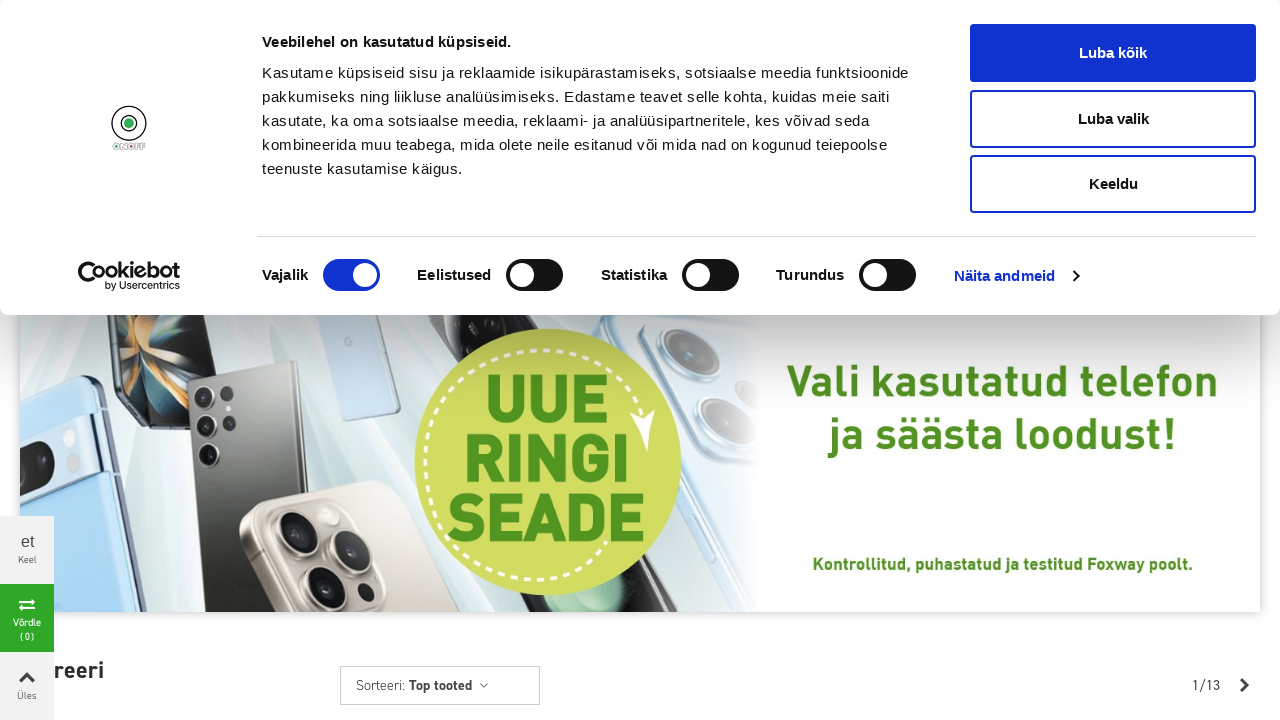

Waited for price elements to be visible
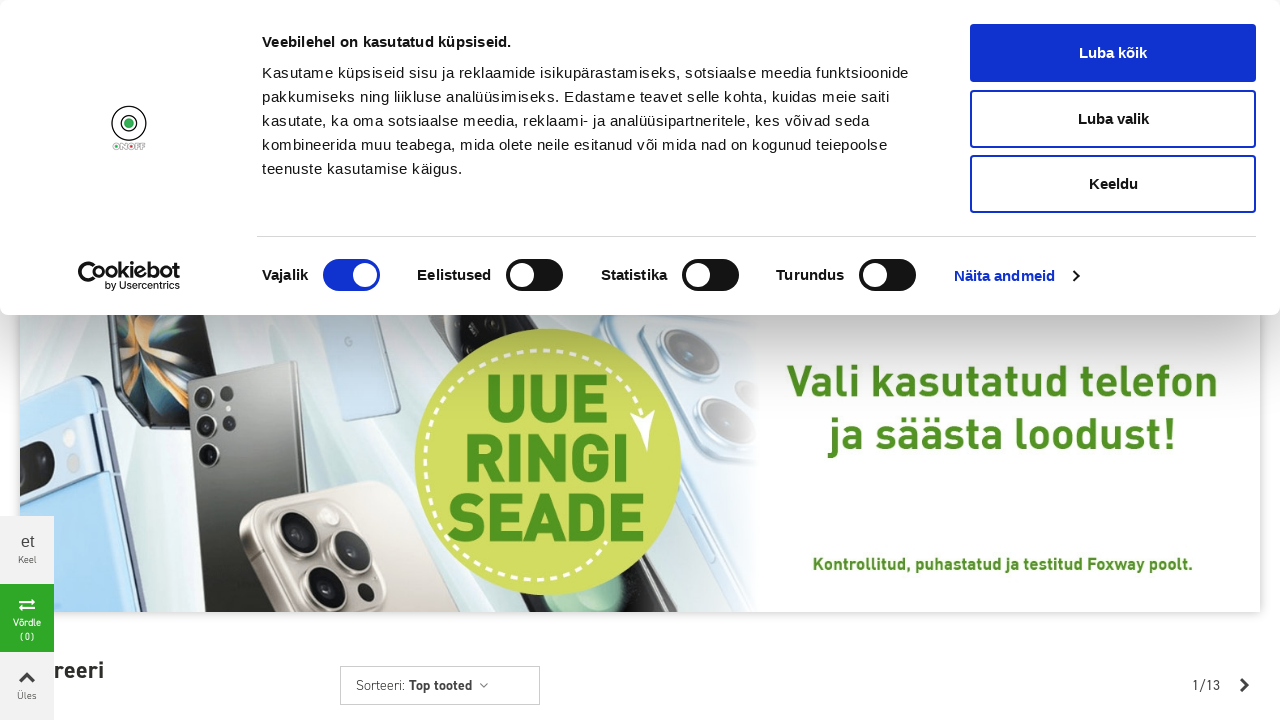

Located the 'load more' button
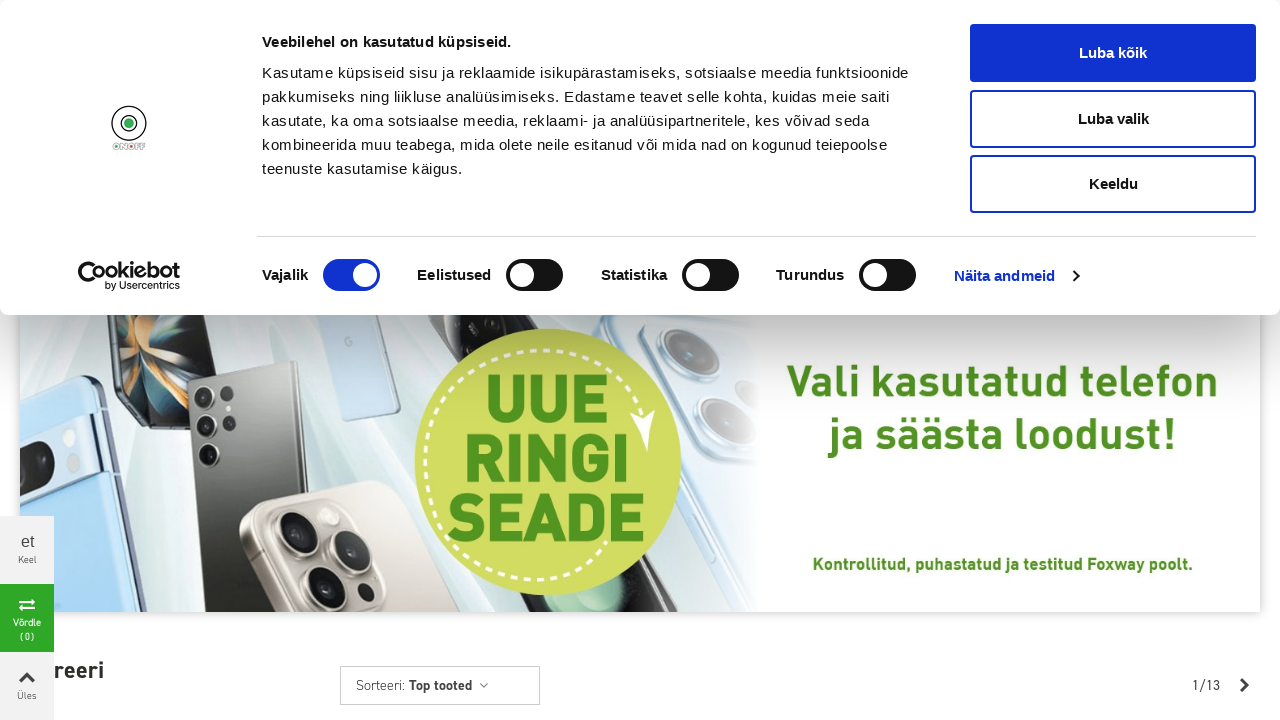

Clicked the 'load more' button to load additional products at (800, 370) on .infinite-more-link.btn.btn-default.btn-large
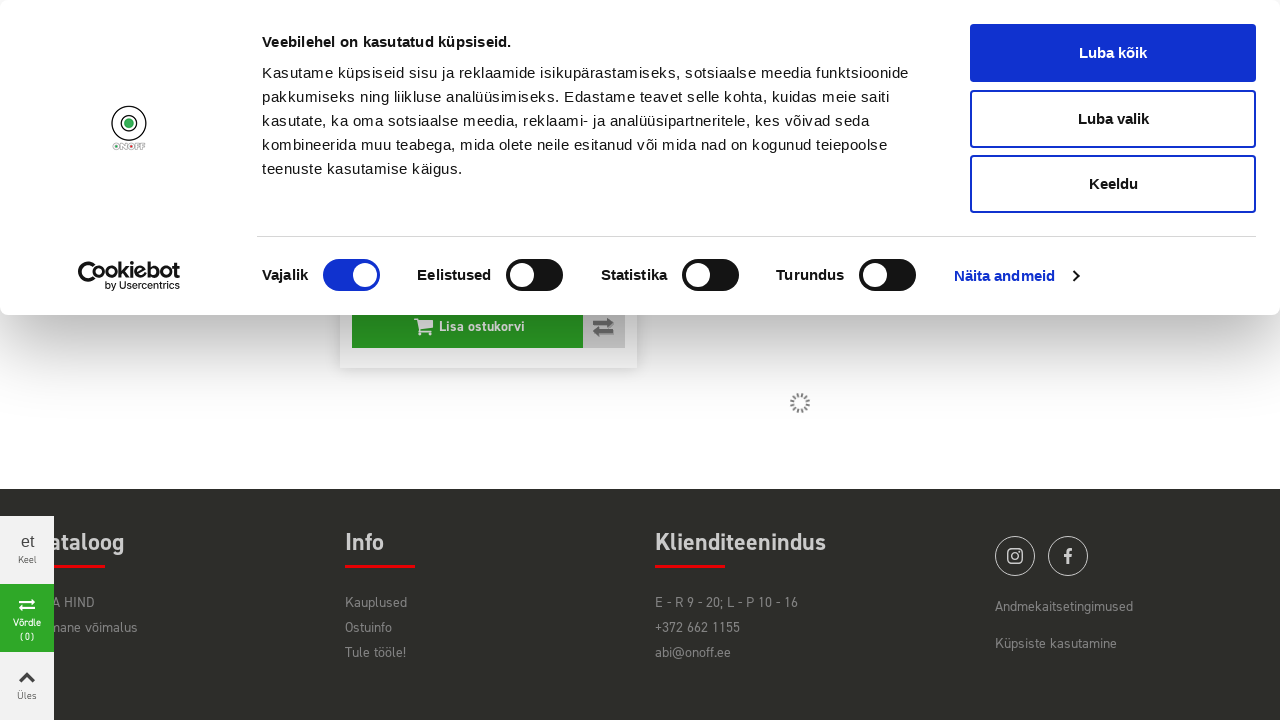

Waited 2 seconds for new content to load
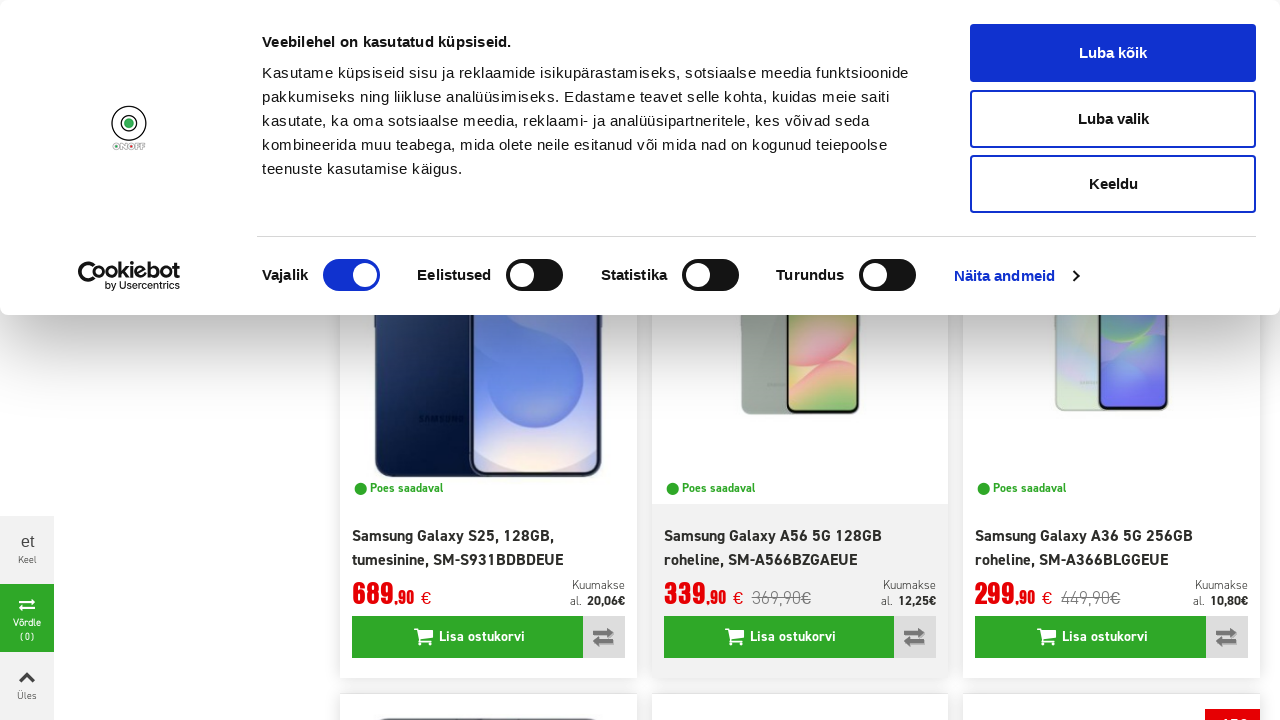

Confirmed new product listings loaded after clicking 'load more'
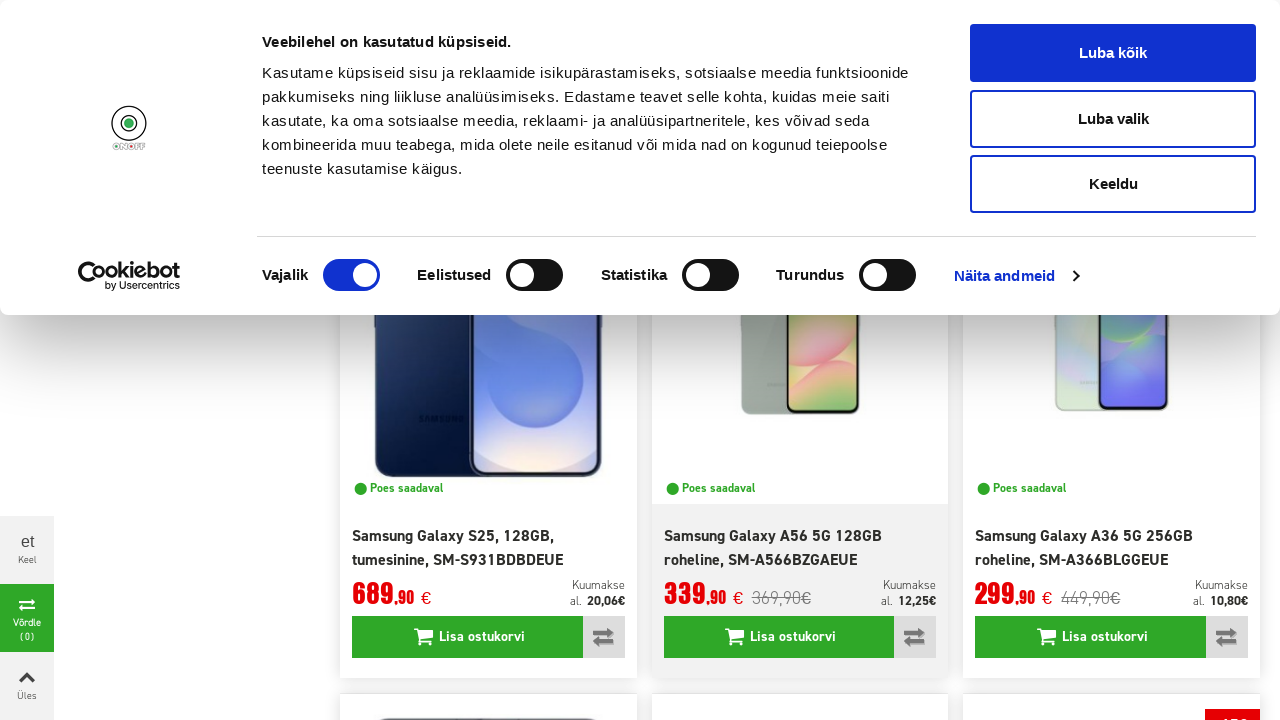

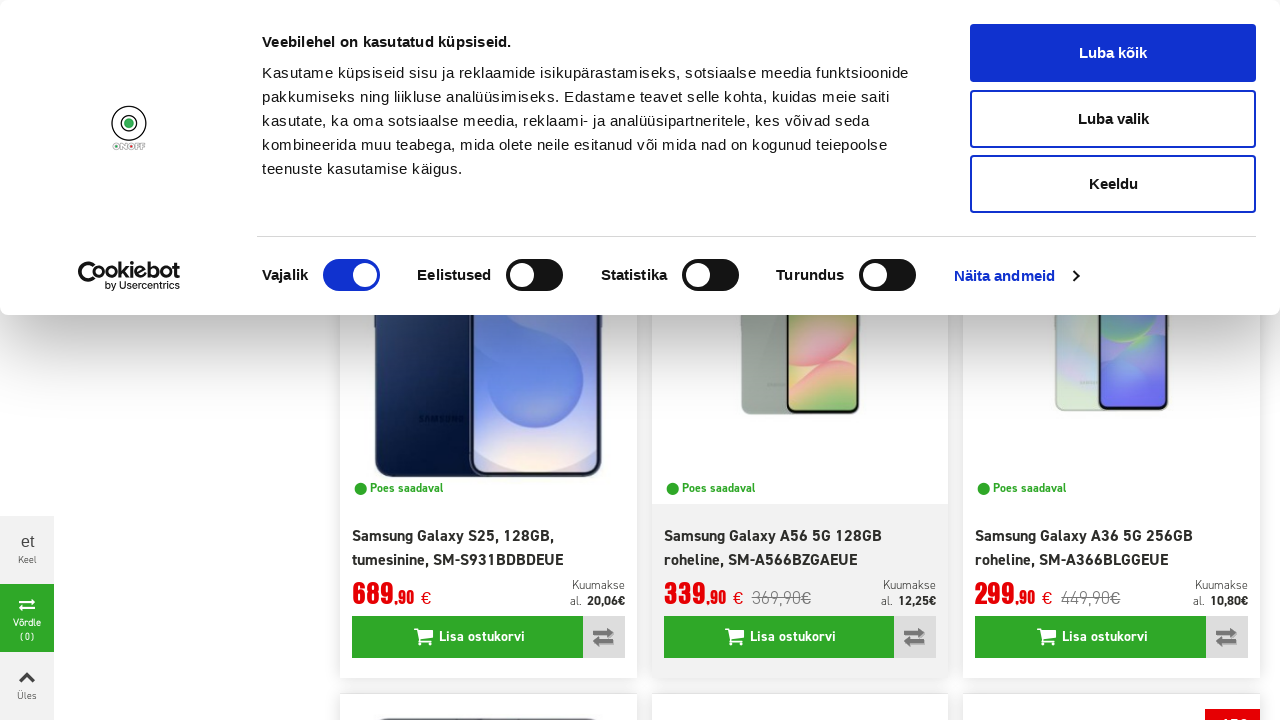